Tests drag and drop functionality by dragging an element from source to target

Starting URL: https://demoqa.com/droppable/

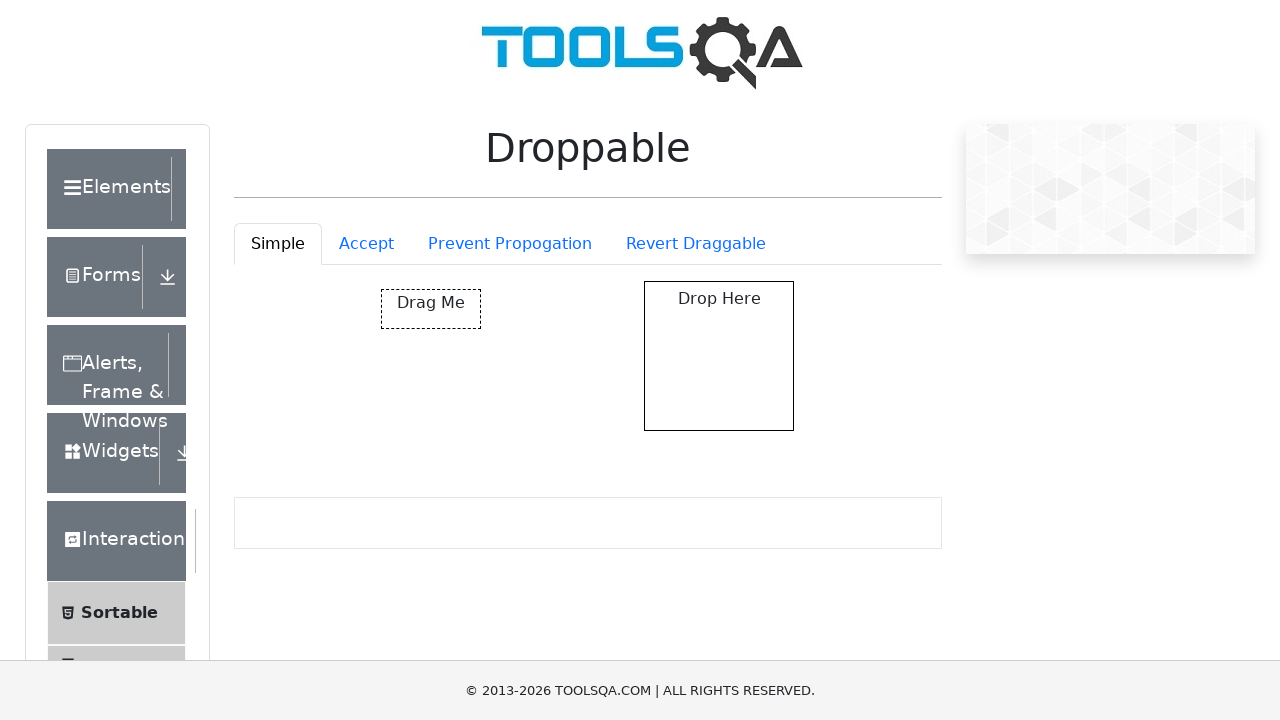

Dragged element from source to target droppable area at (719, 356)
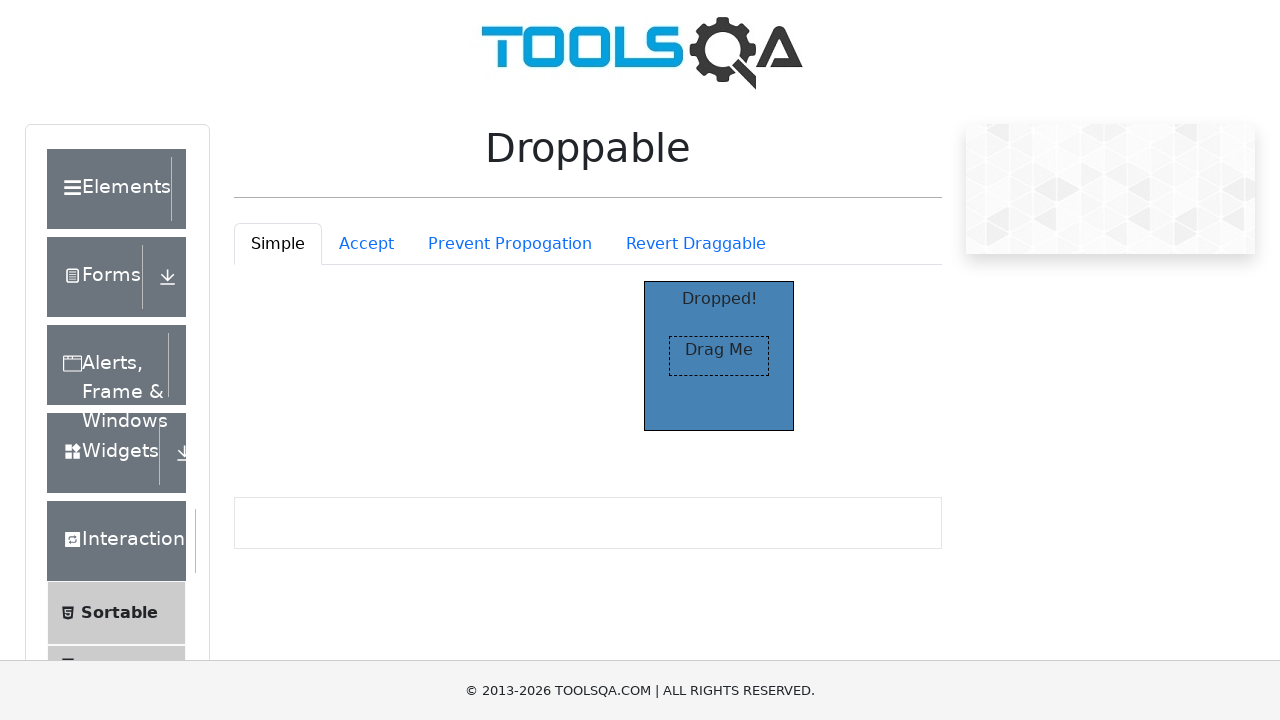

Verified drop was successful - 'Dropped!' text appeared in target
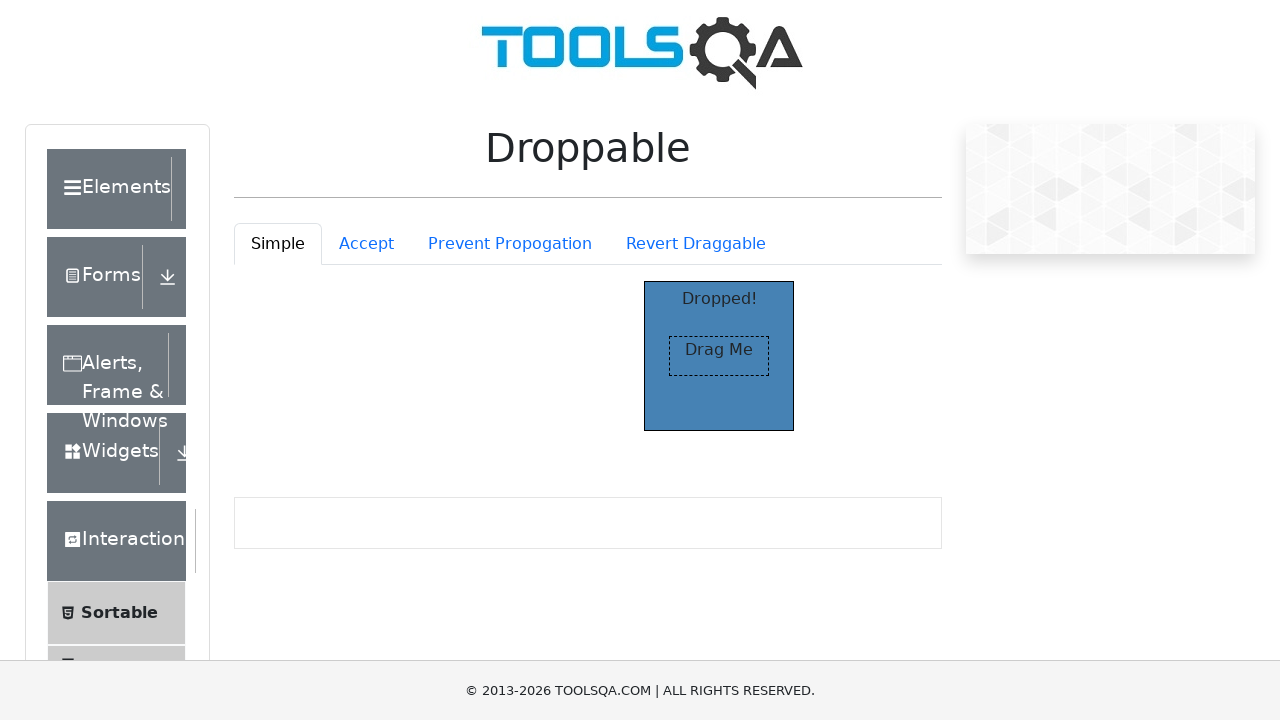

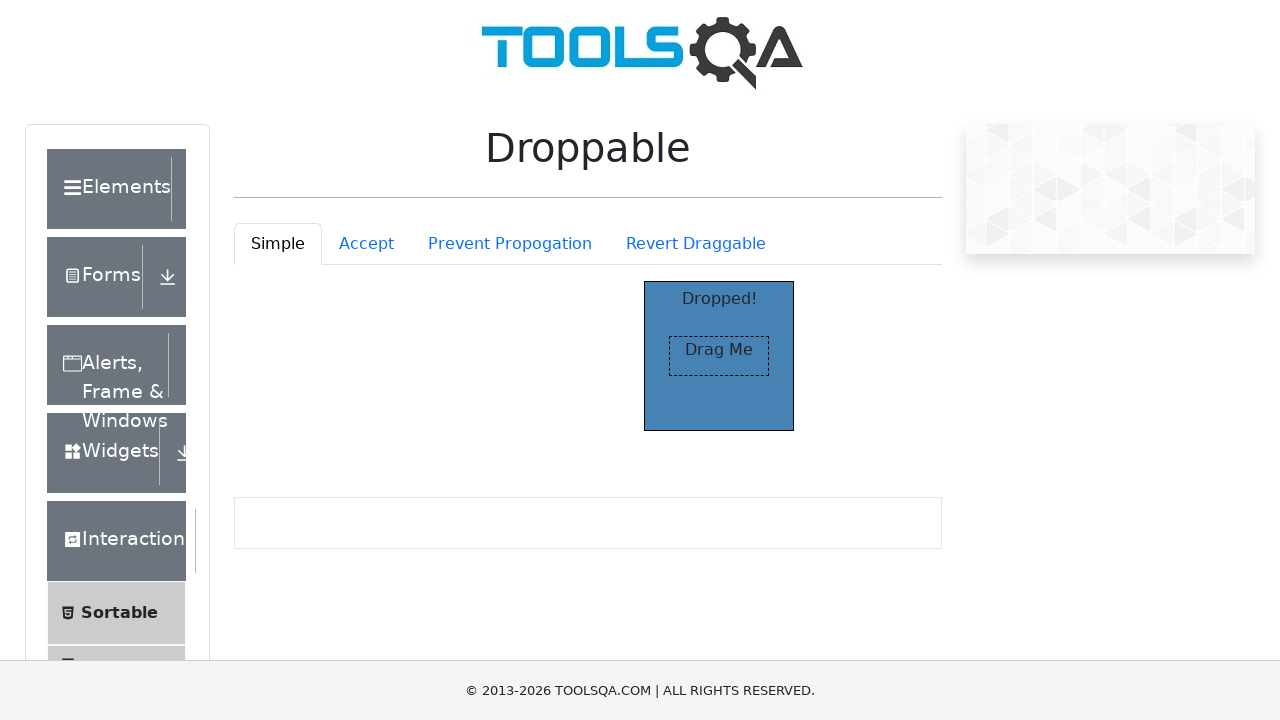